Selects specific checkboxes (1st and 3rd) from a list of checkboxes

Starting URL: https://seleniumbase.io/demo_page

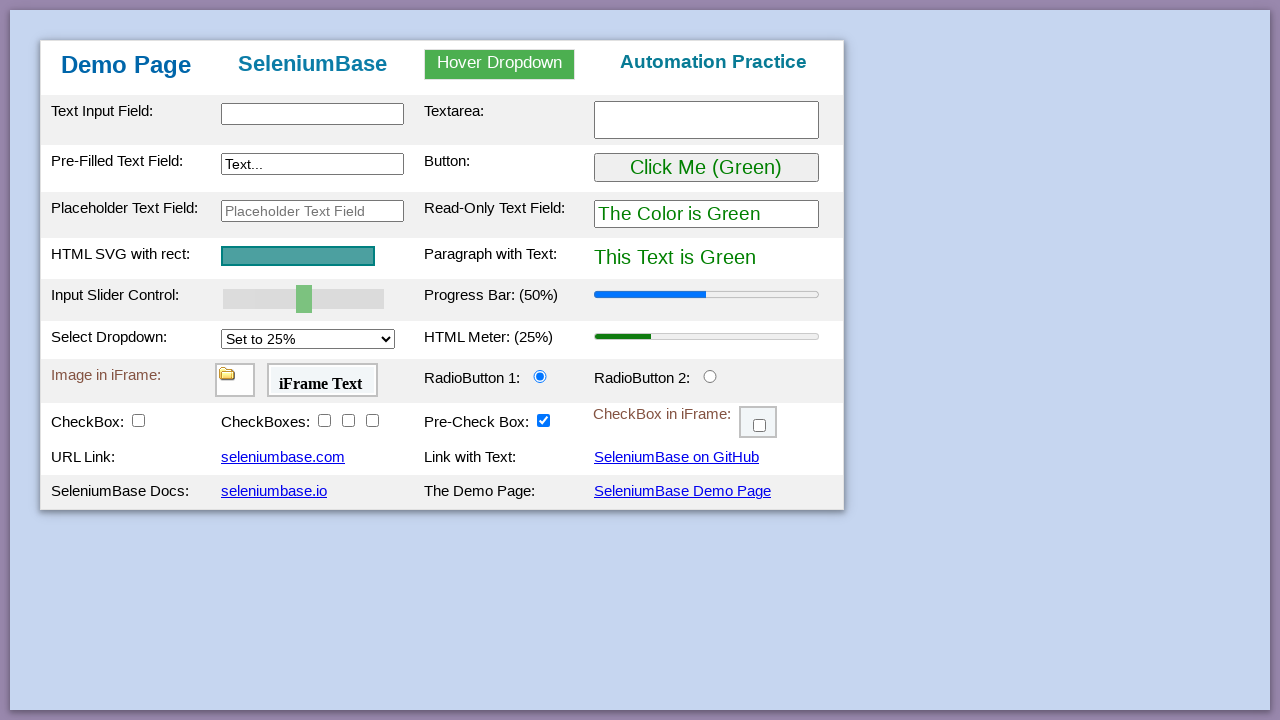

Navigated to https://seleniumbase.io/demo_page
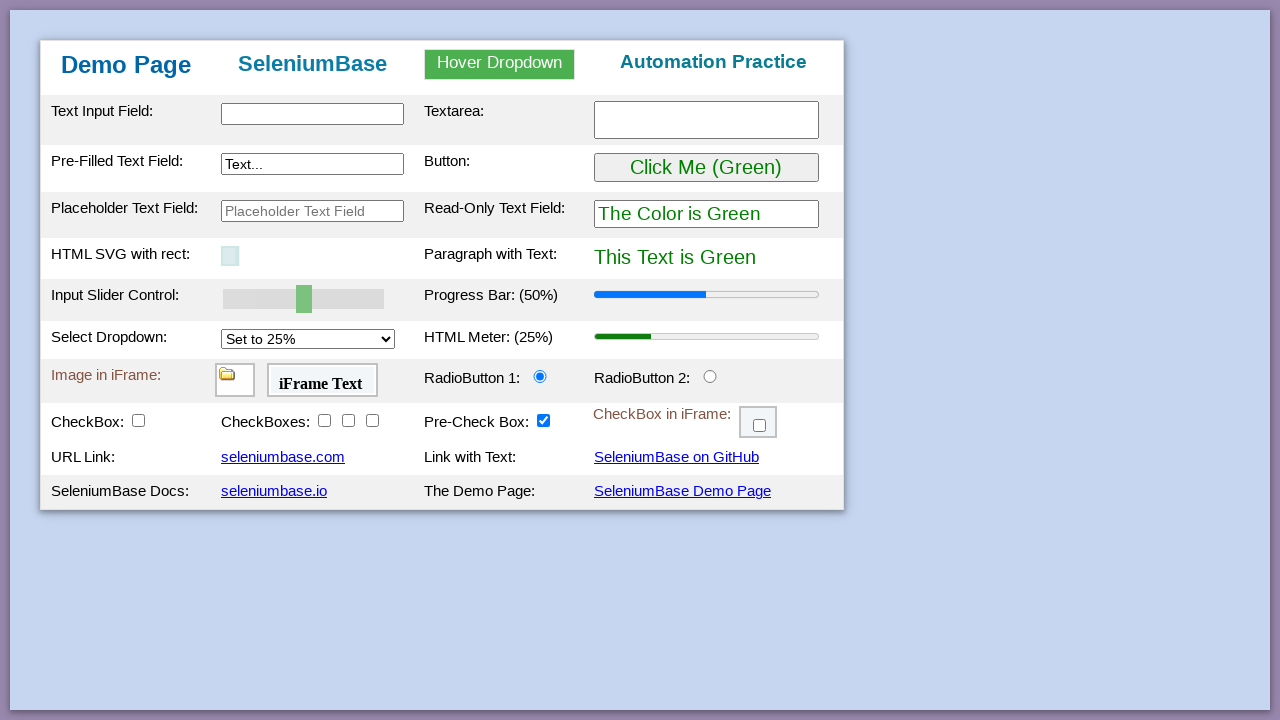

Retrieved all checkboxes with class 'checkBoxClassB'
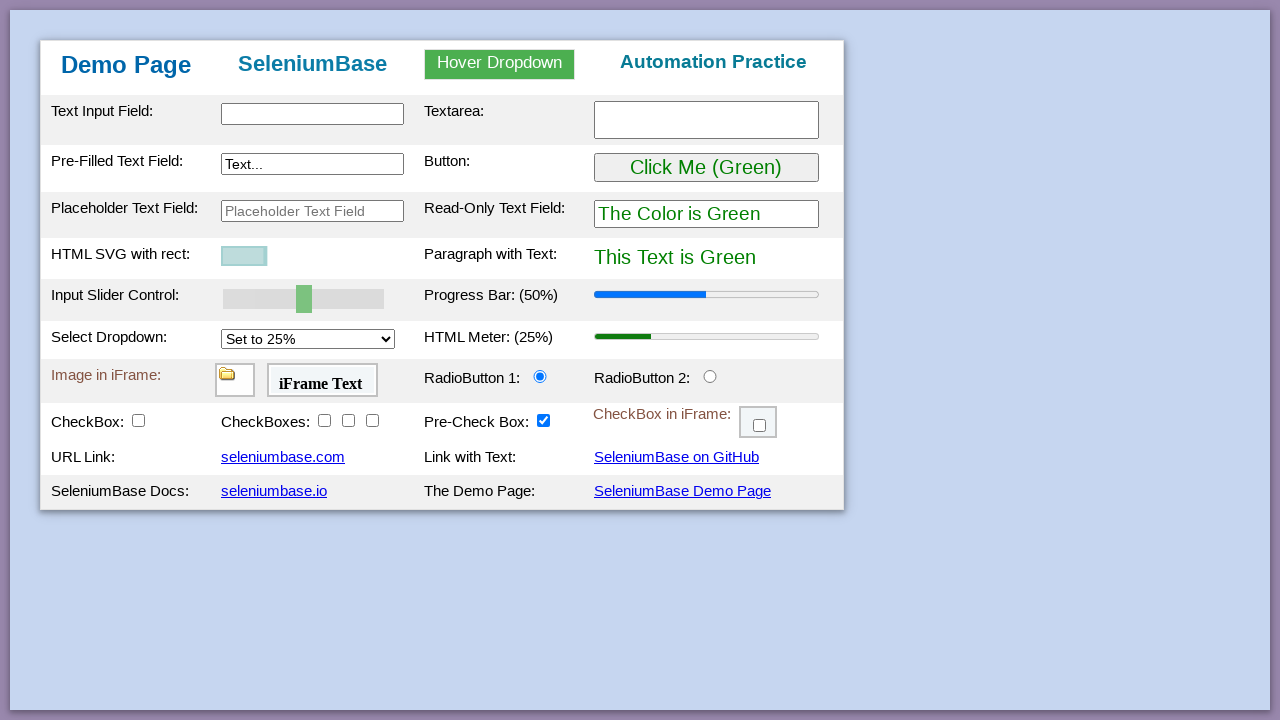

Clicked checkbox at index 0 at (324, 420) on input.checkBoxClassB >> nth=0
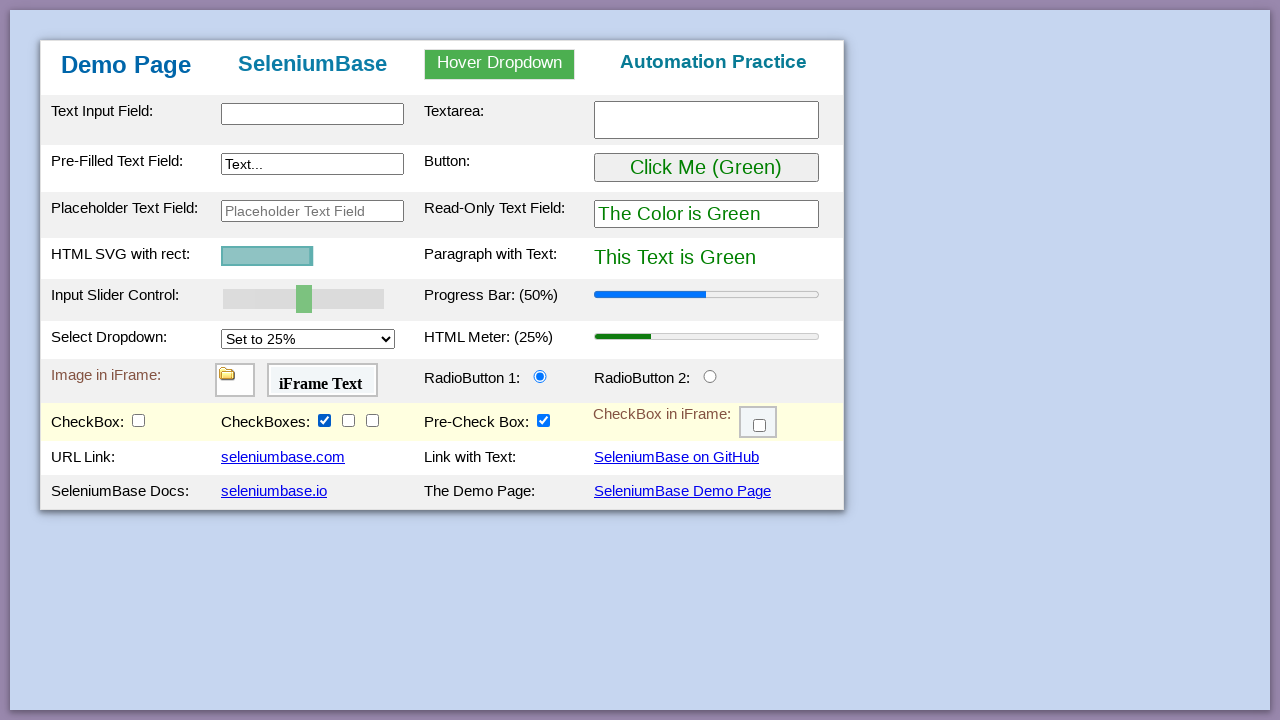

Clicked checkbox at index 2 at (372, 420) on input.checkBoxClassB >> nth=2
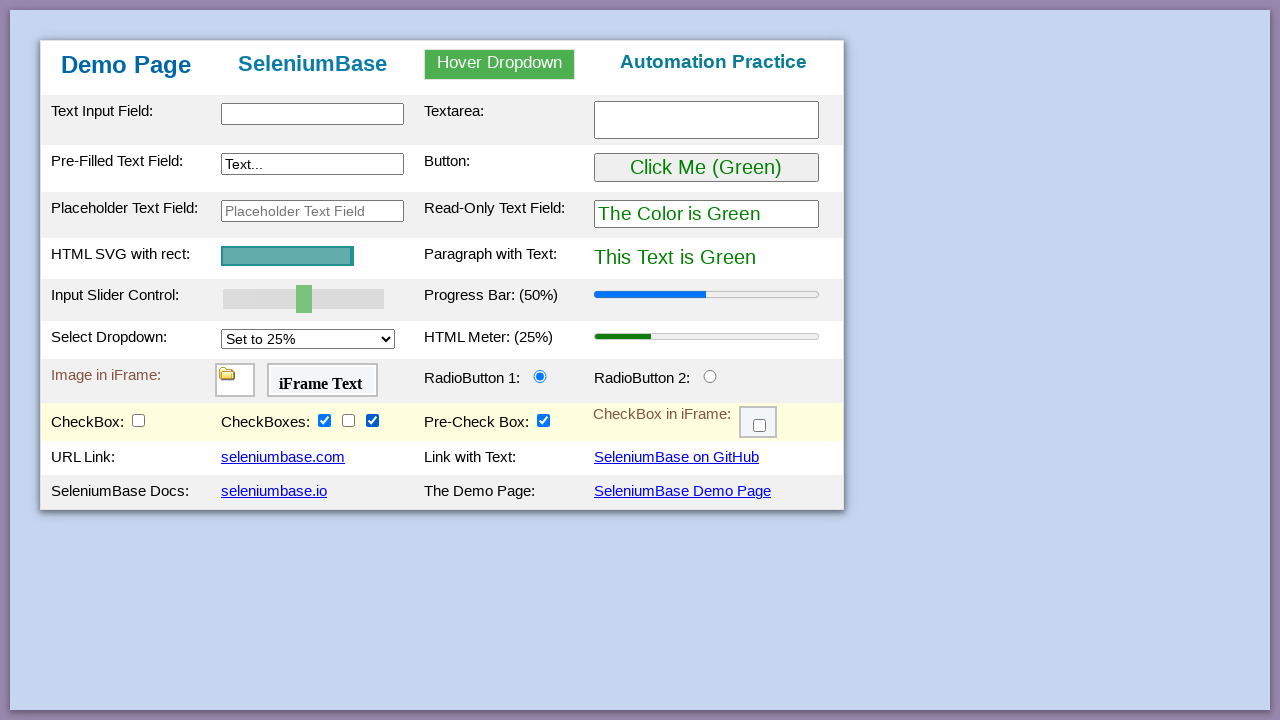

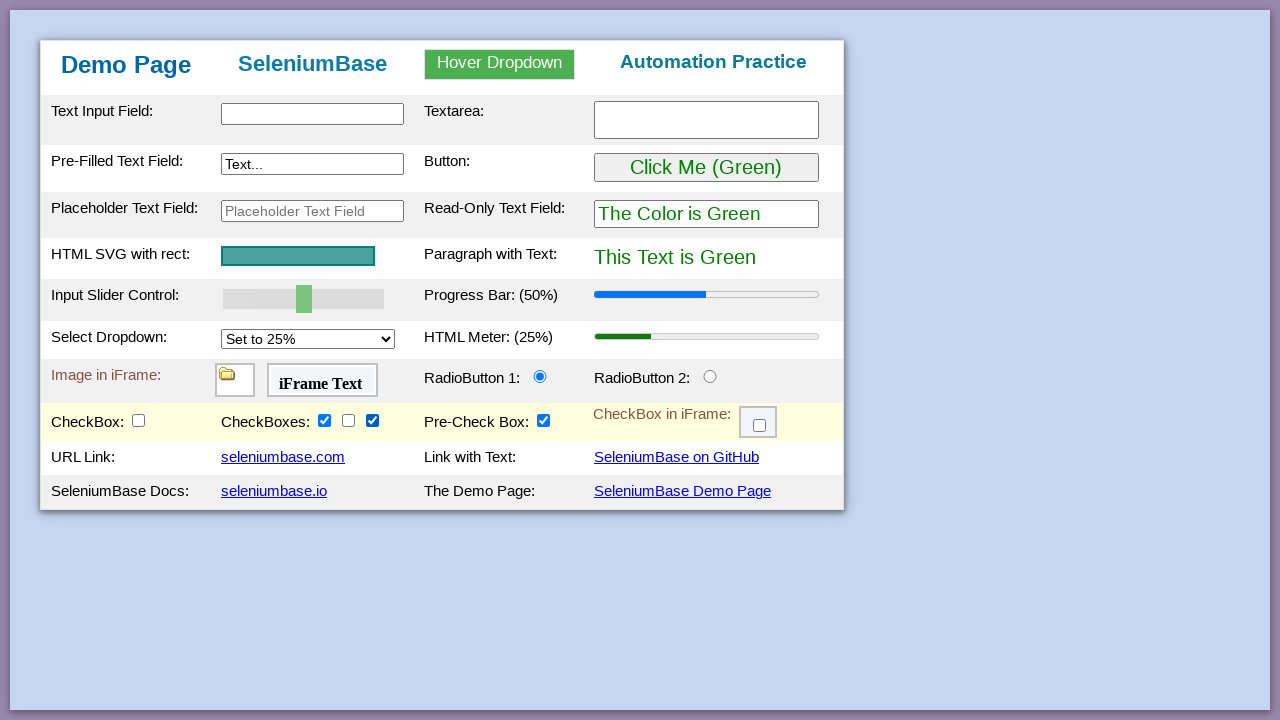